Tests scrolling functionality on the mortgage calculator website by scrolling down the page and then scrolling back up.

Starting URL: https://www.mortgagecalculator.org

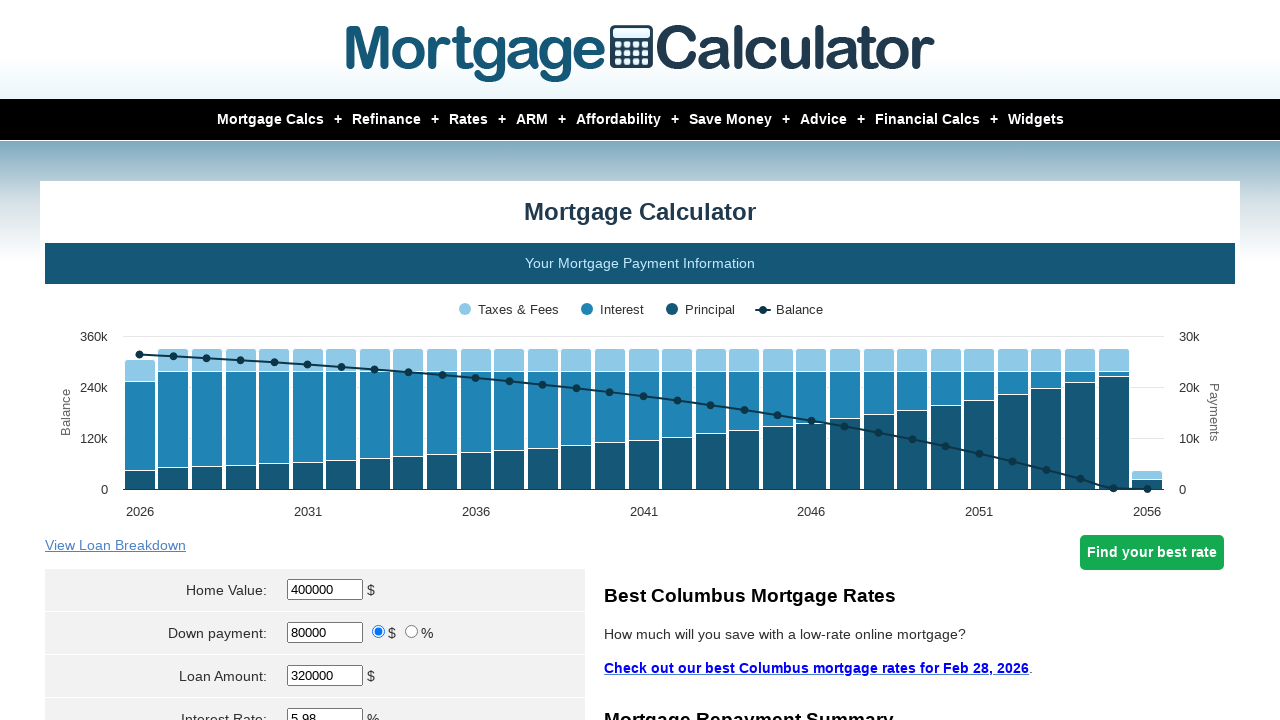

Page loaded with domcontentloaded state
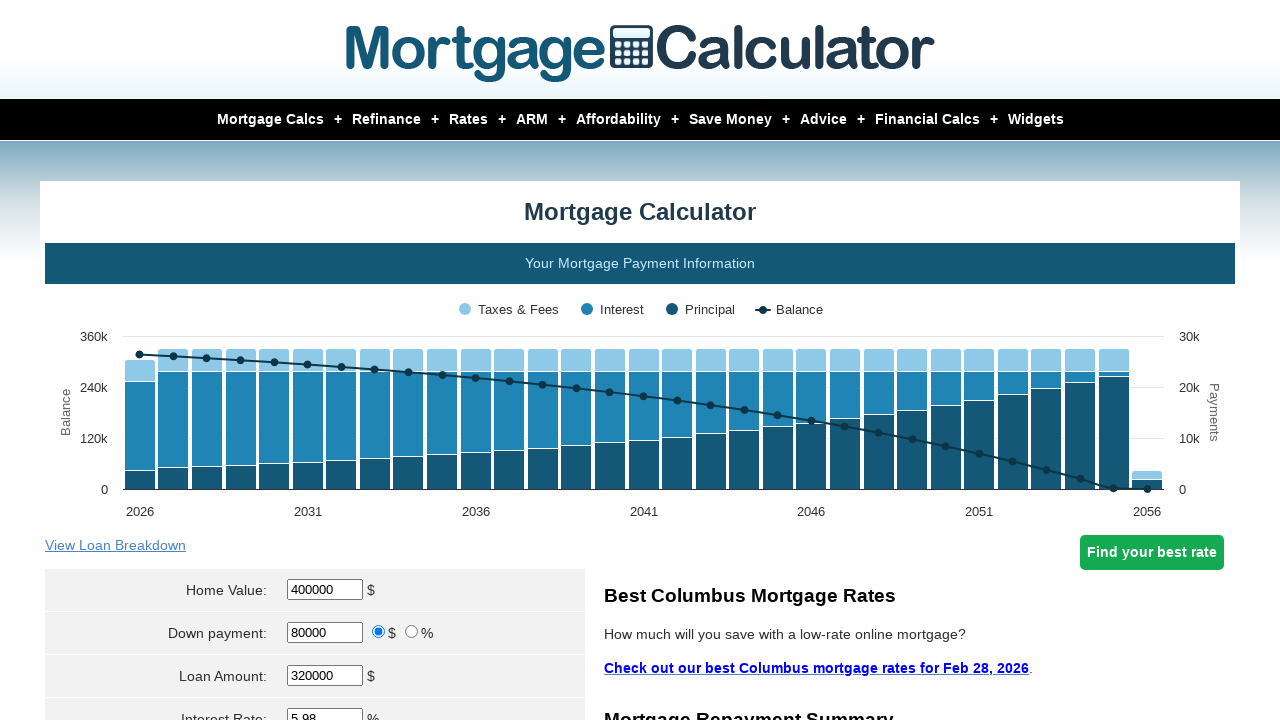

Scrolled down to pixel 800
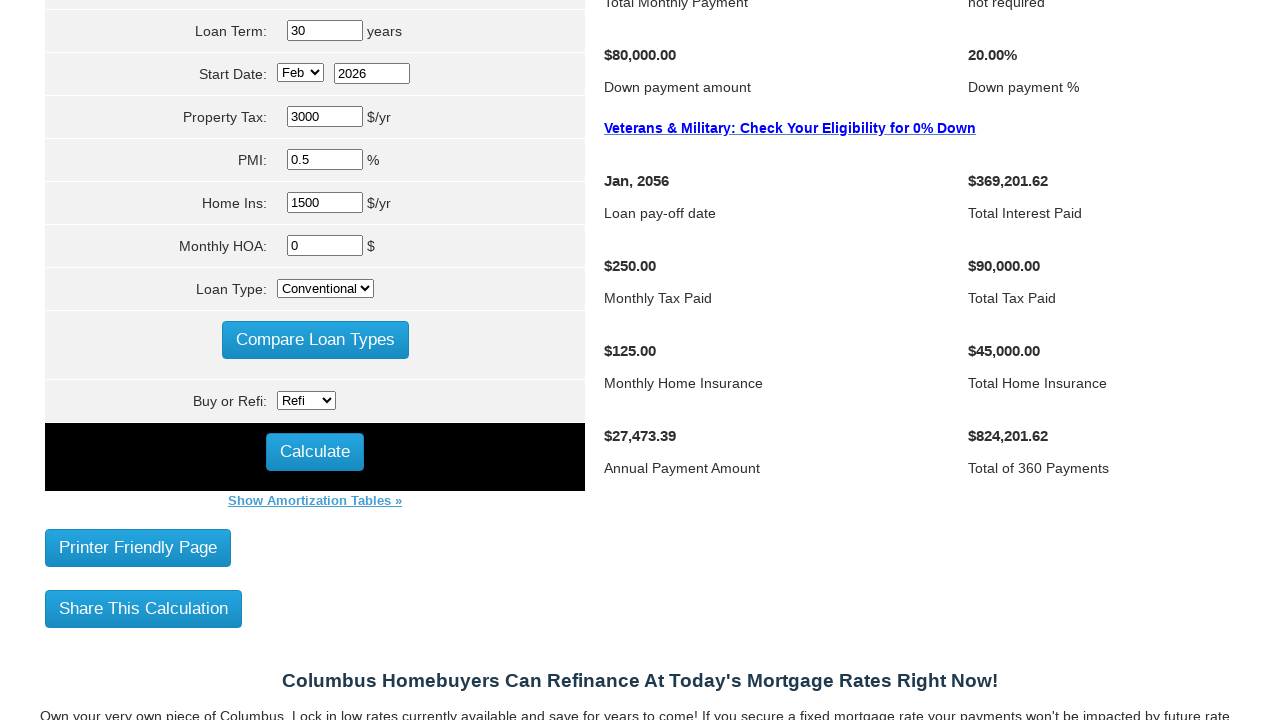

Waited 1500ms to observe scroll effect
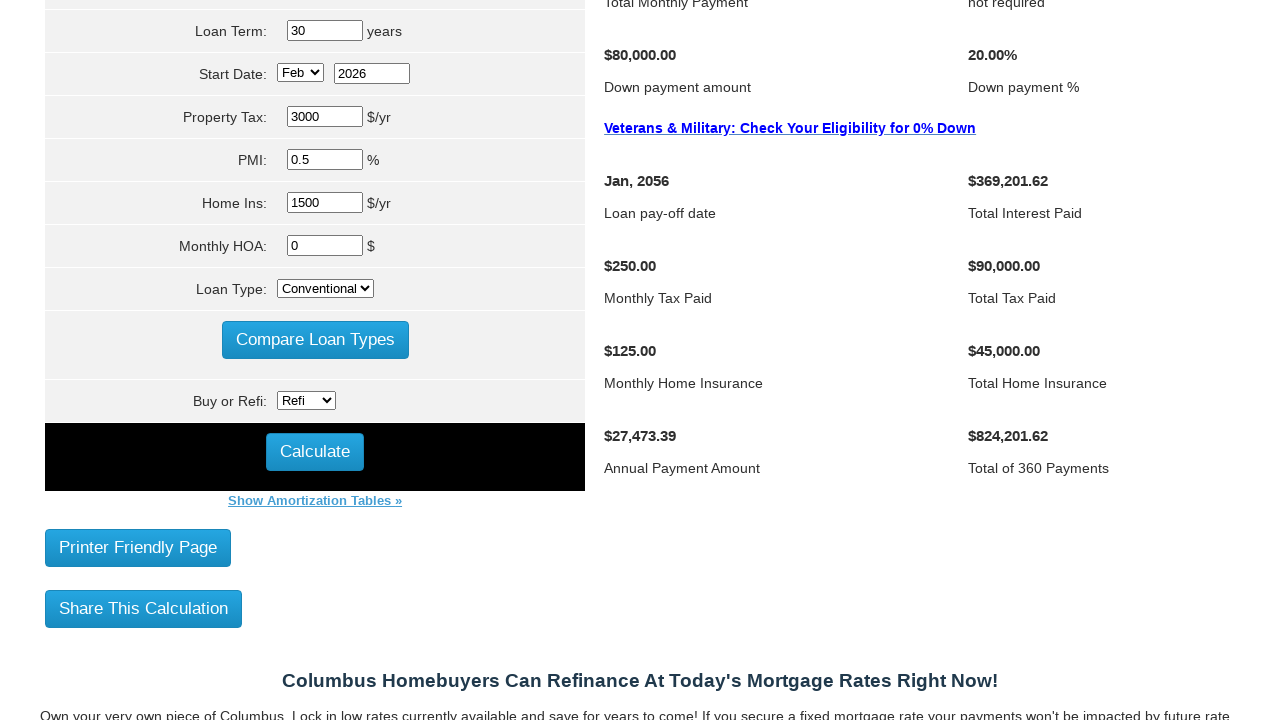

Scrolled back up by 400 pixels
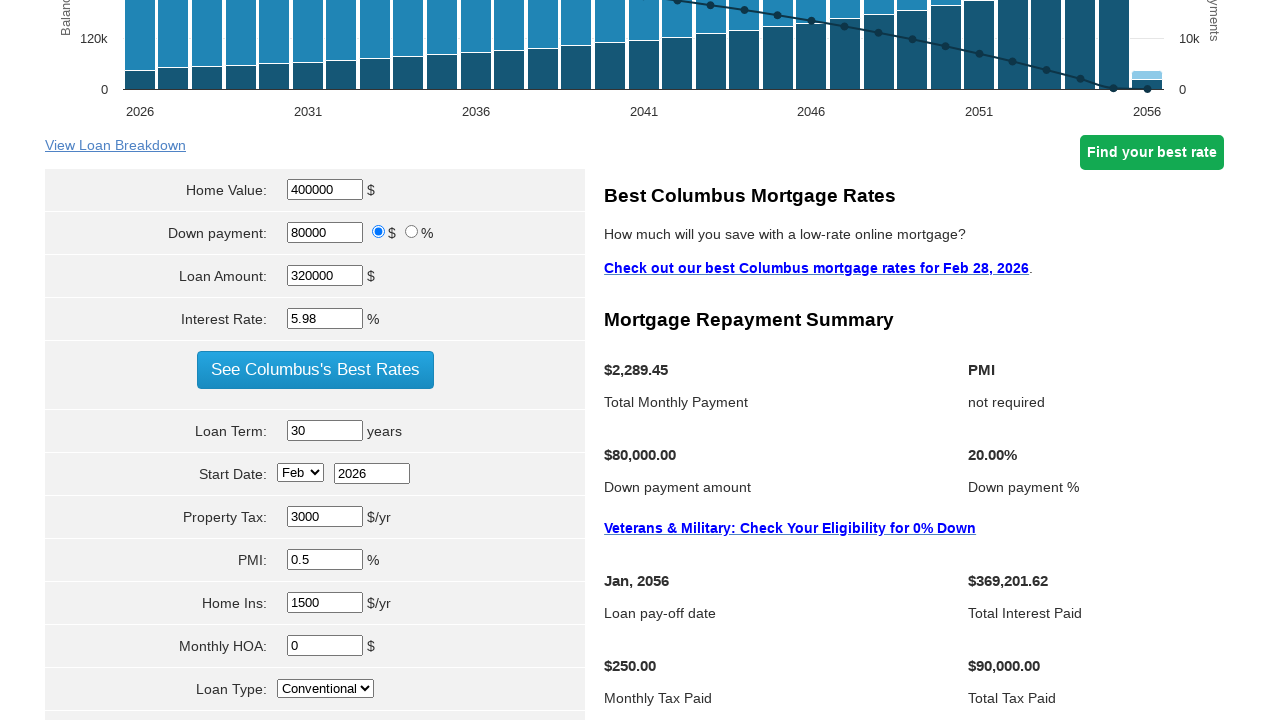

Waited 2000ms to observe scroll effect
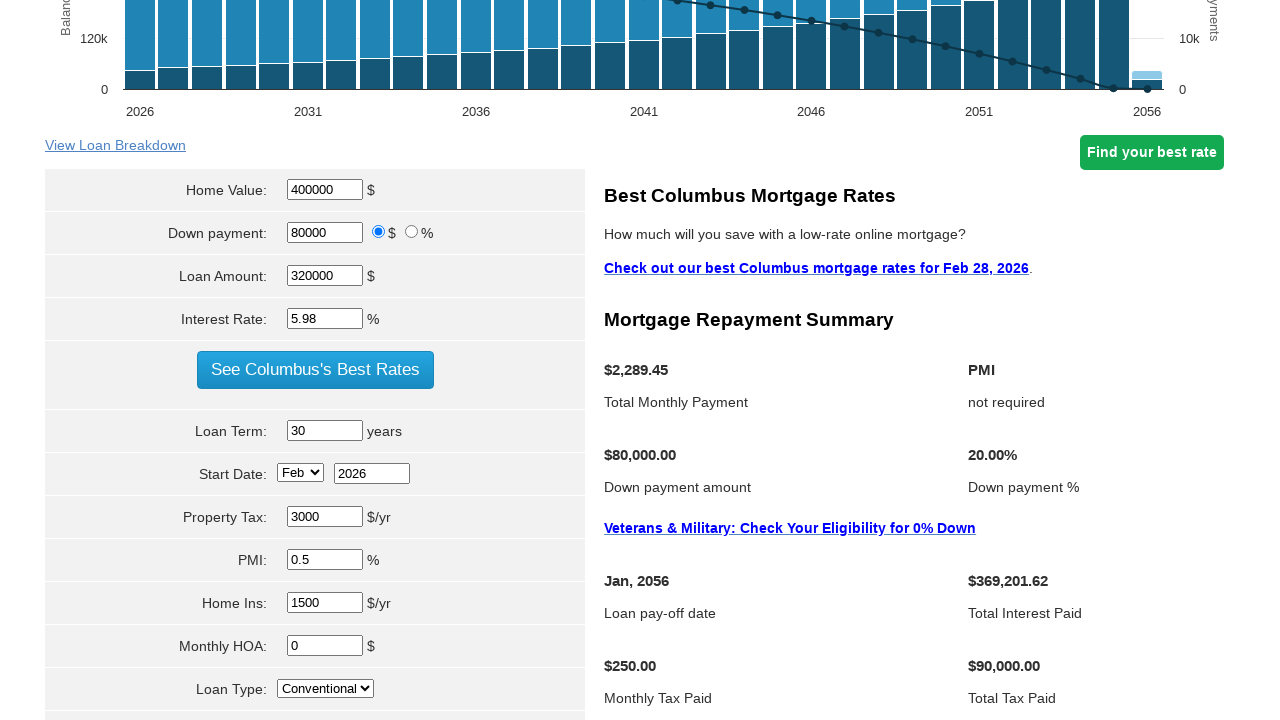

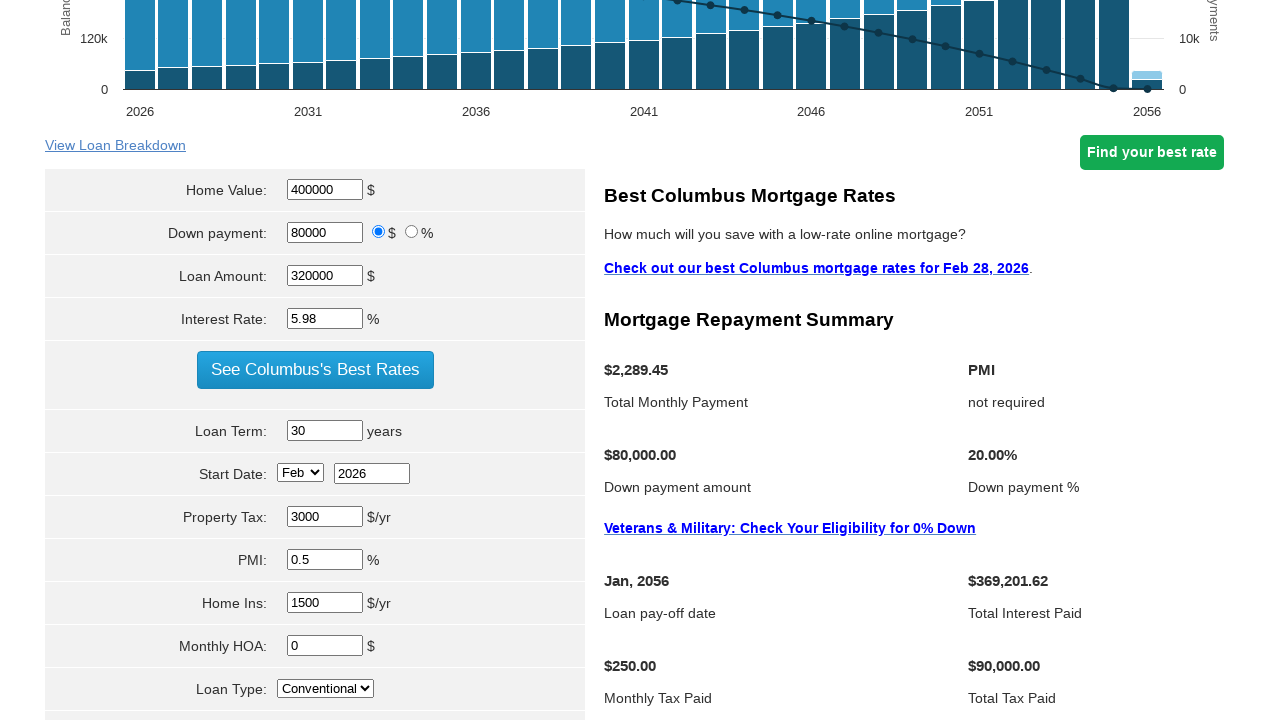